Tests dynamic content loading by verifying an element is initially hidden, clicking a start button, waiting for loading to complete, and verifying the element becomes visible with "Hello World!" text.

Starting URL: https://the-internet.herokuapp.com/dynamic_loading/1

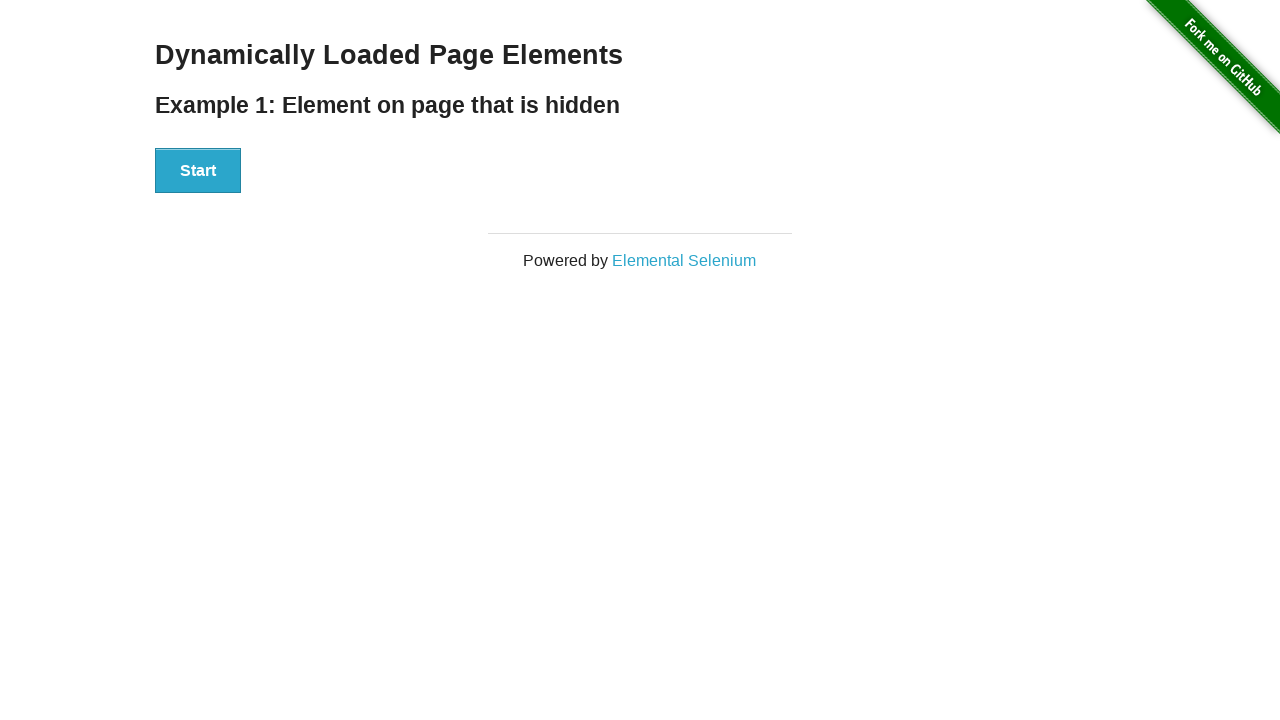

Located the 'Hello World!' element
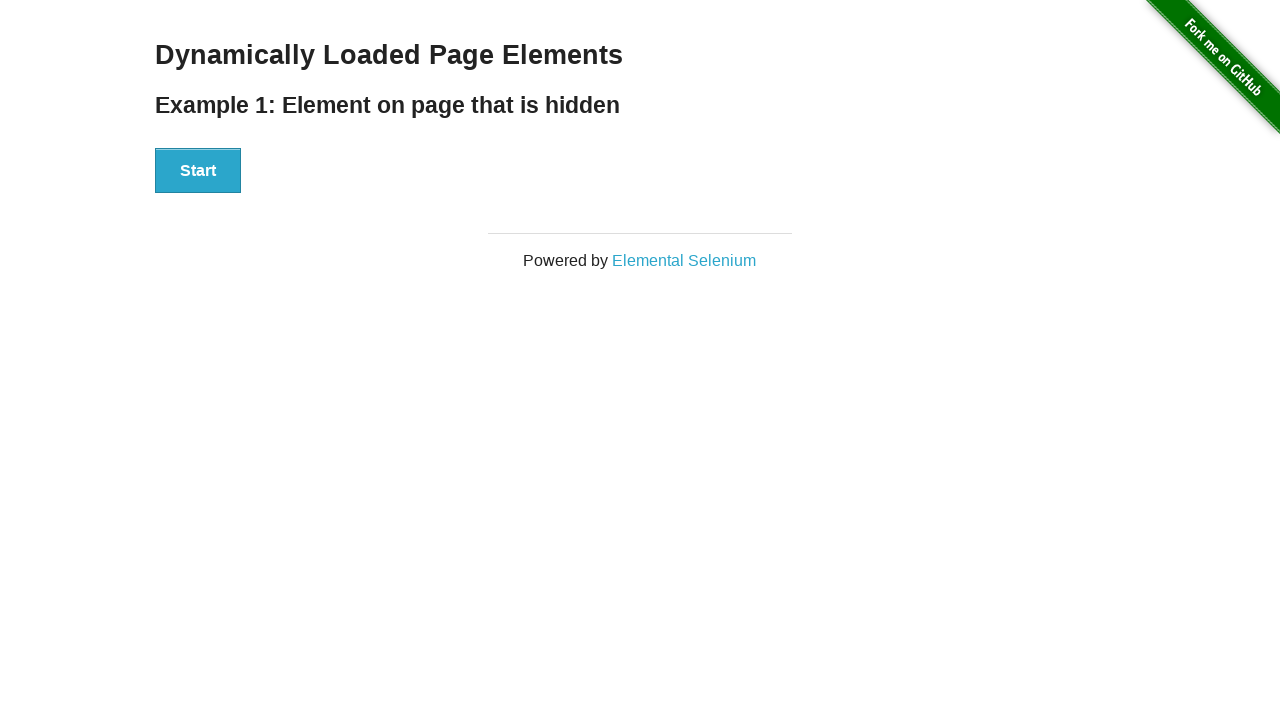

Verified that 'Hello World!' element is initially hidden
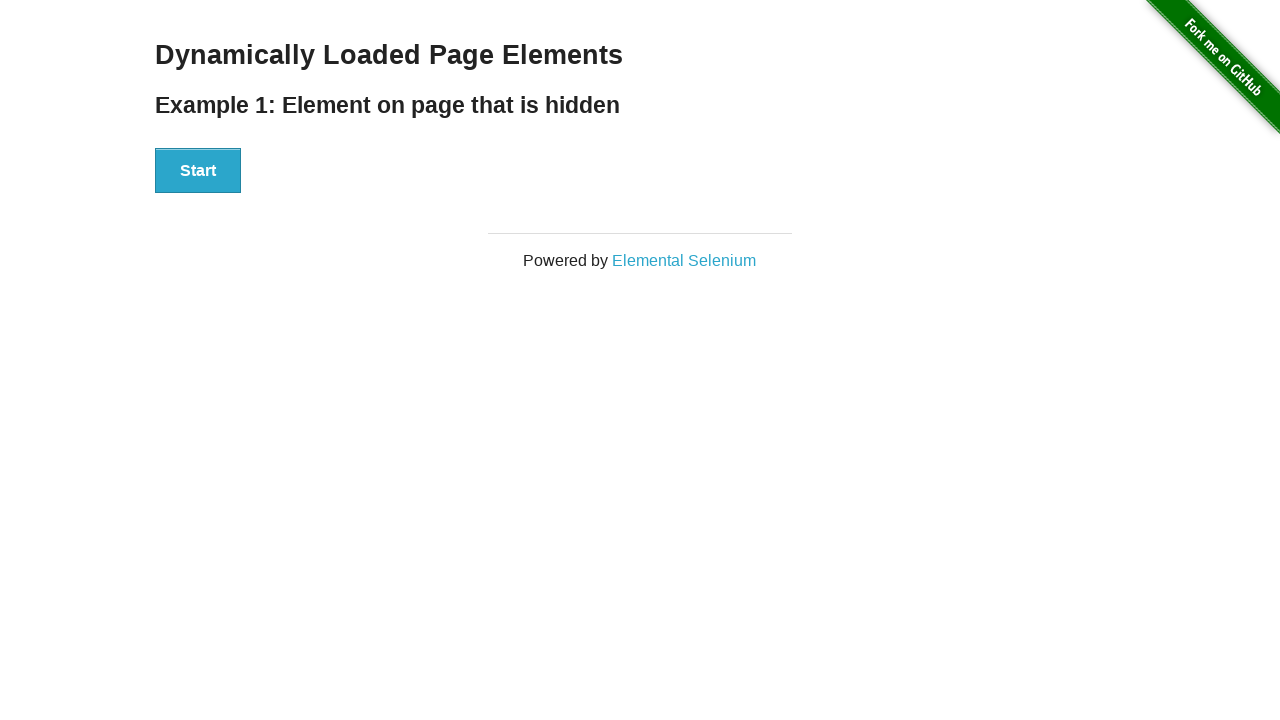

Clicked the start button to initiate dynamic content loading at (198, 171) on #start>button
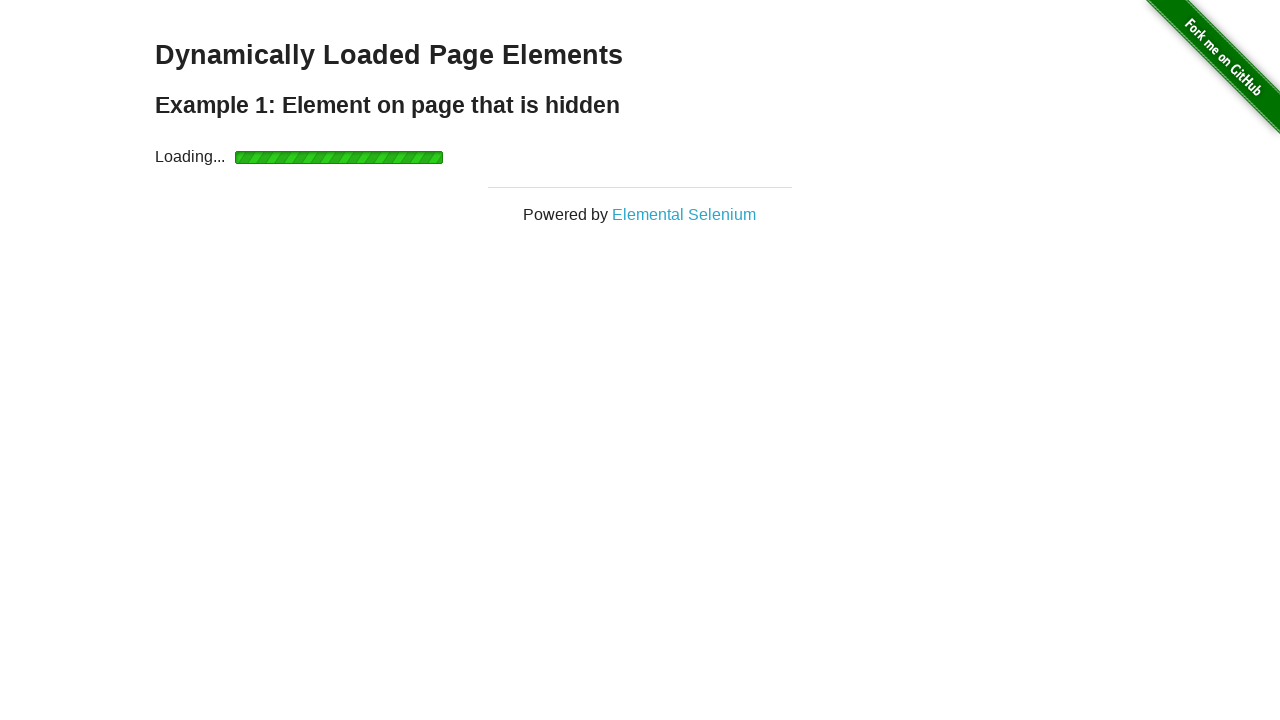

Waited for 'Hello World!' element to become visible after loading completed
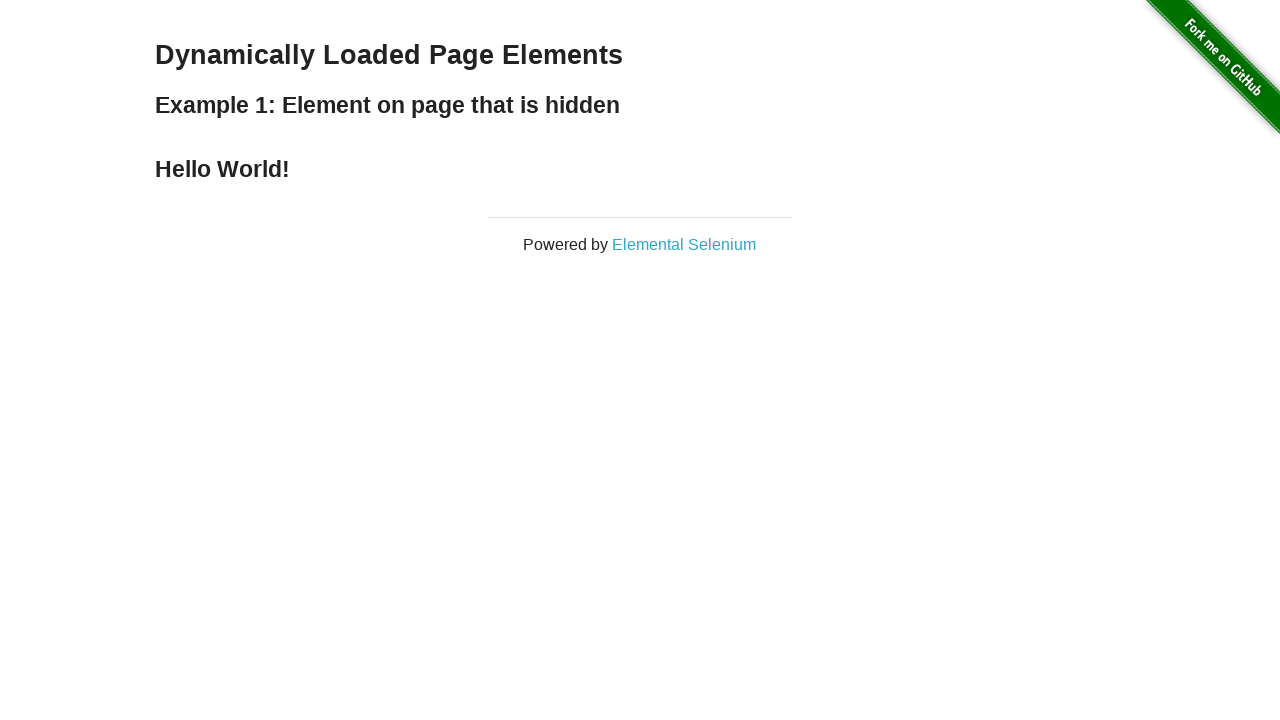

Verified that 'Hello World!' element is now visible
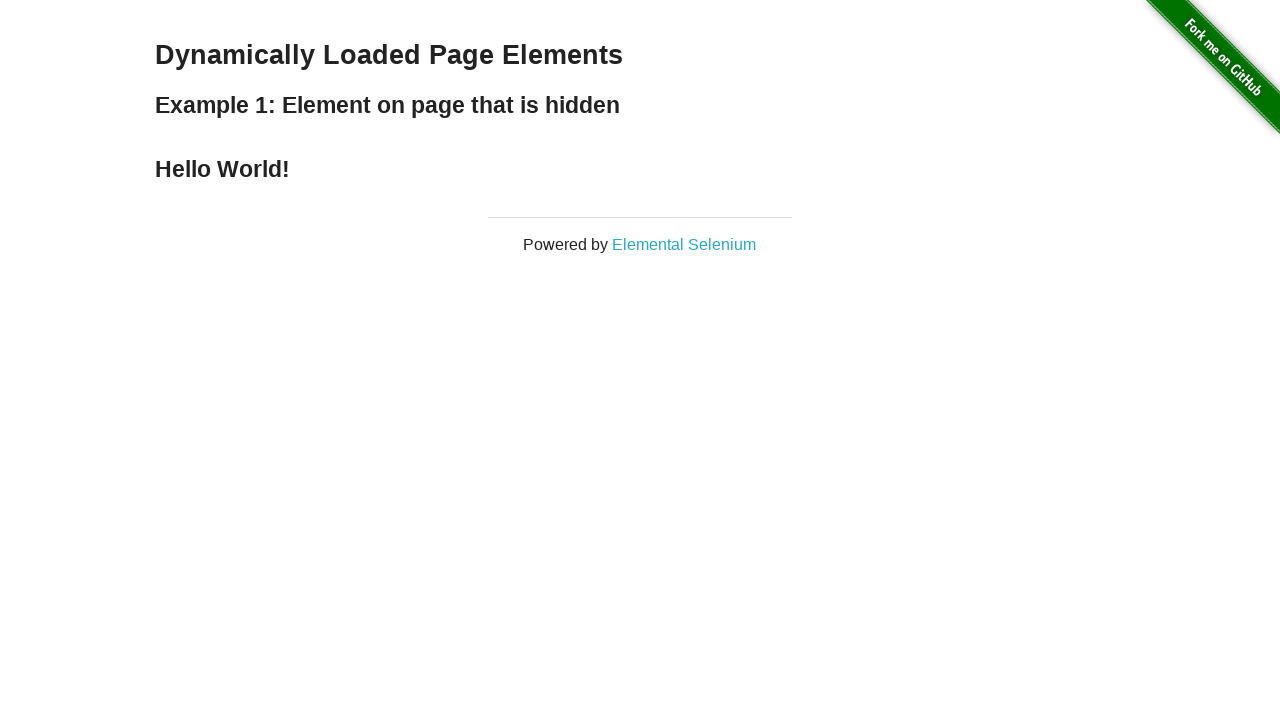

Verified that 'Hello World!' element contains the correct text content
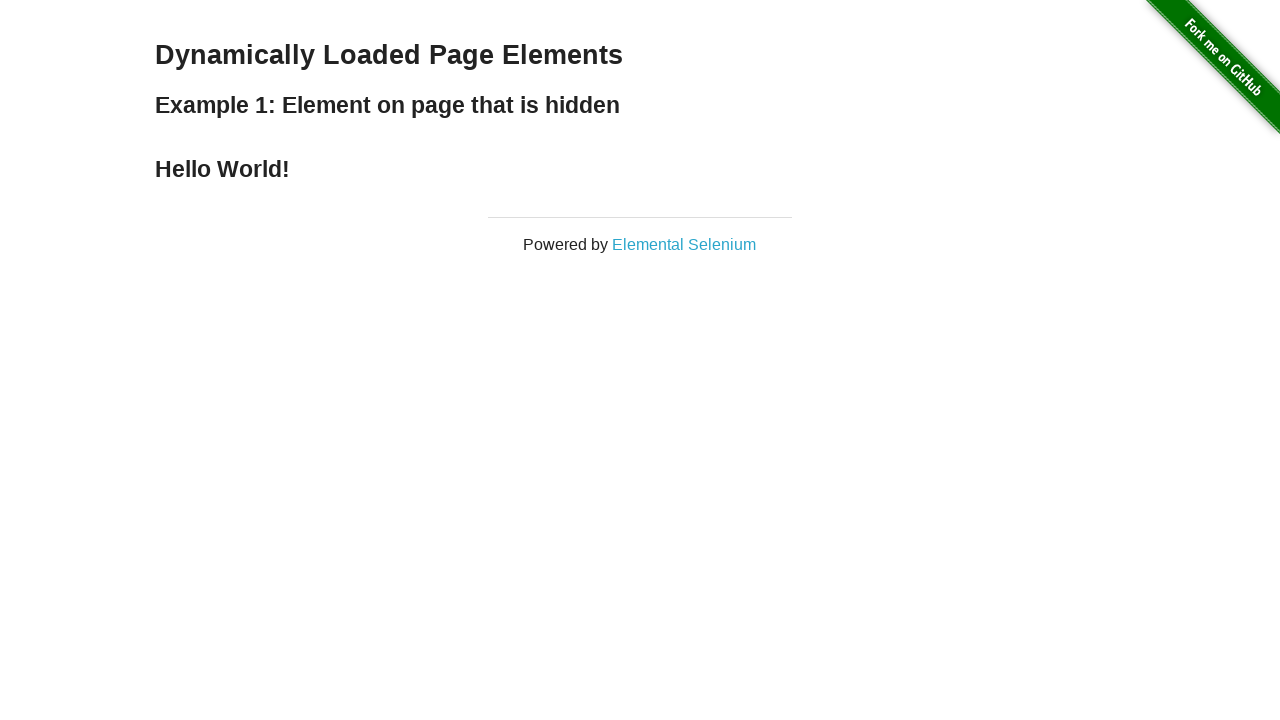

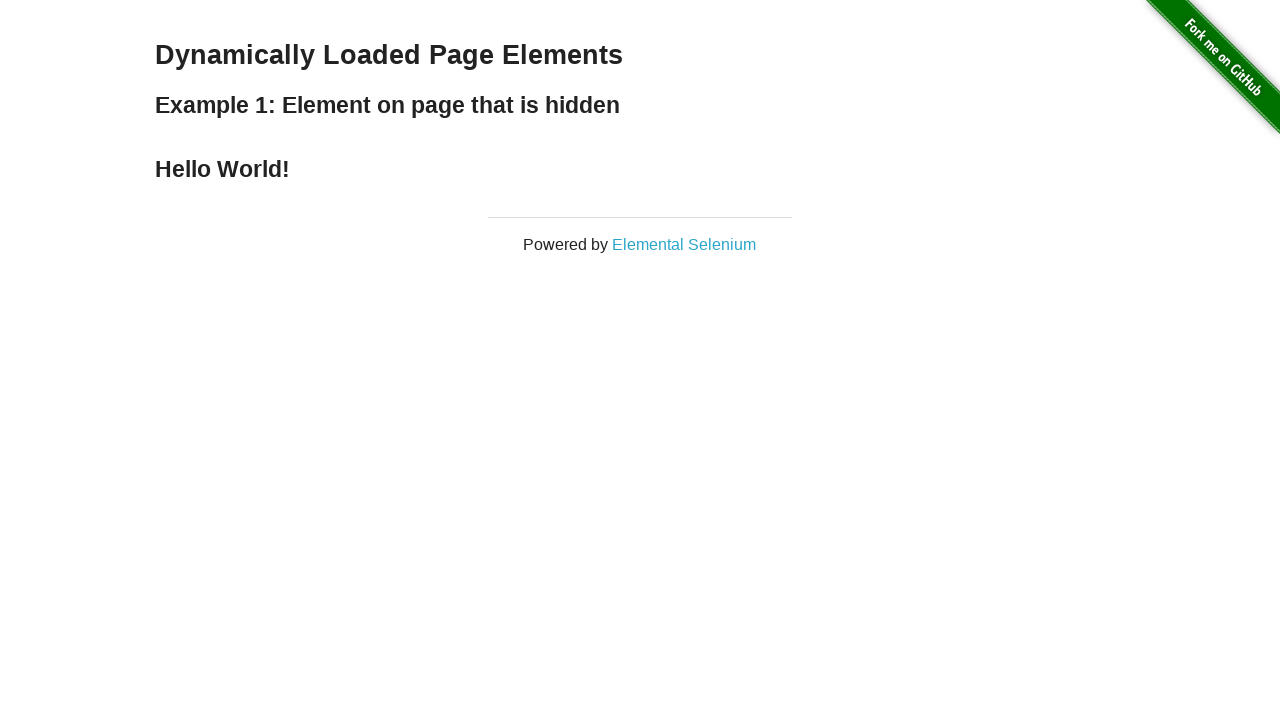